Tests opting out of A/B tests by adding the opt-out cookie before navigating to the A/B test page, then verifying the test is not active.

Starting URL: http://the-internet.herokuapp.com

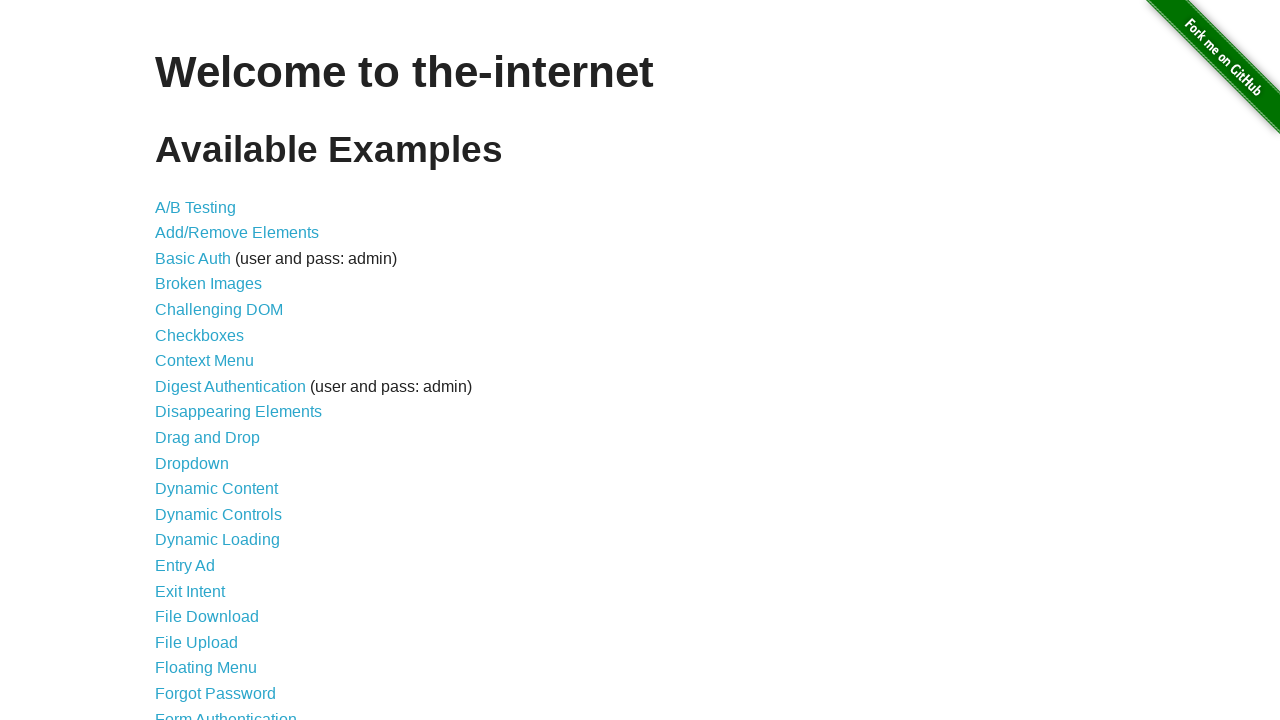

Added optimizelyOptOut cookie to opt out of A/B tests
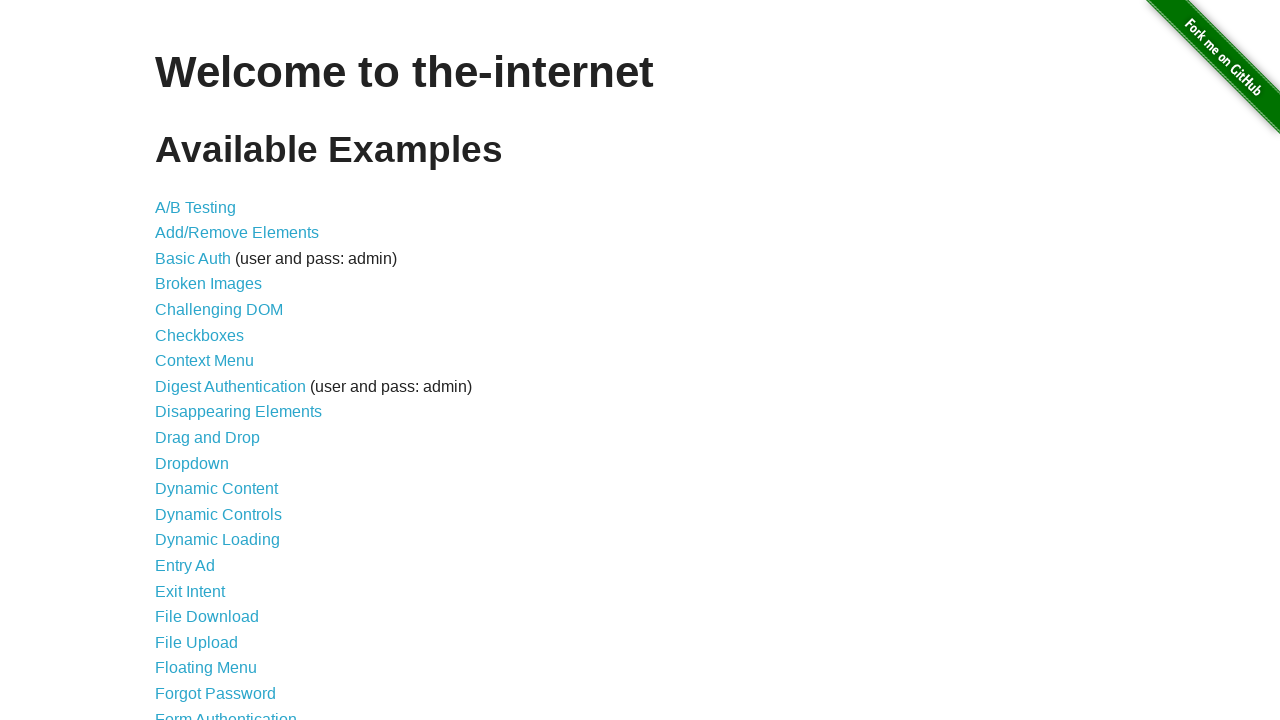

Navigated to A/B test page
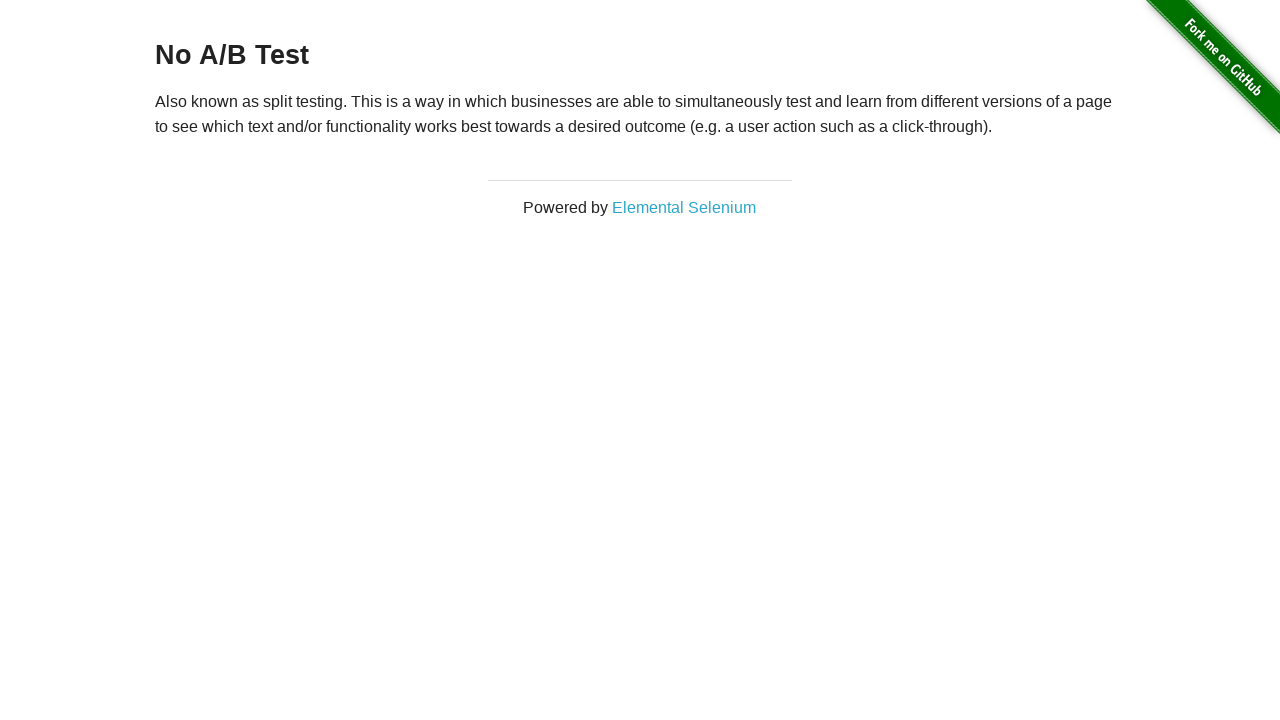

Retrieved heading text from A/B test page
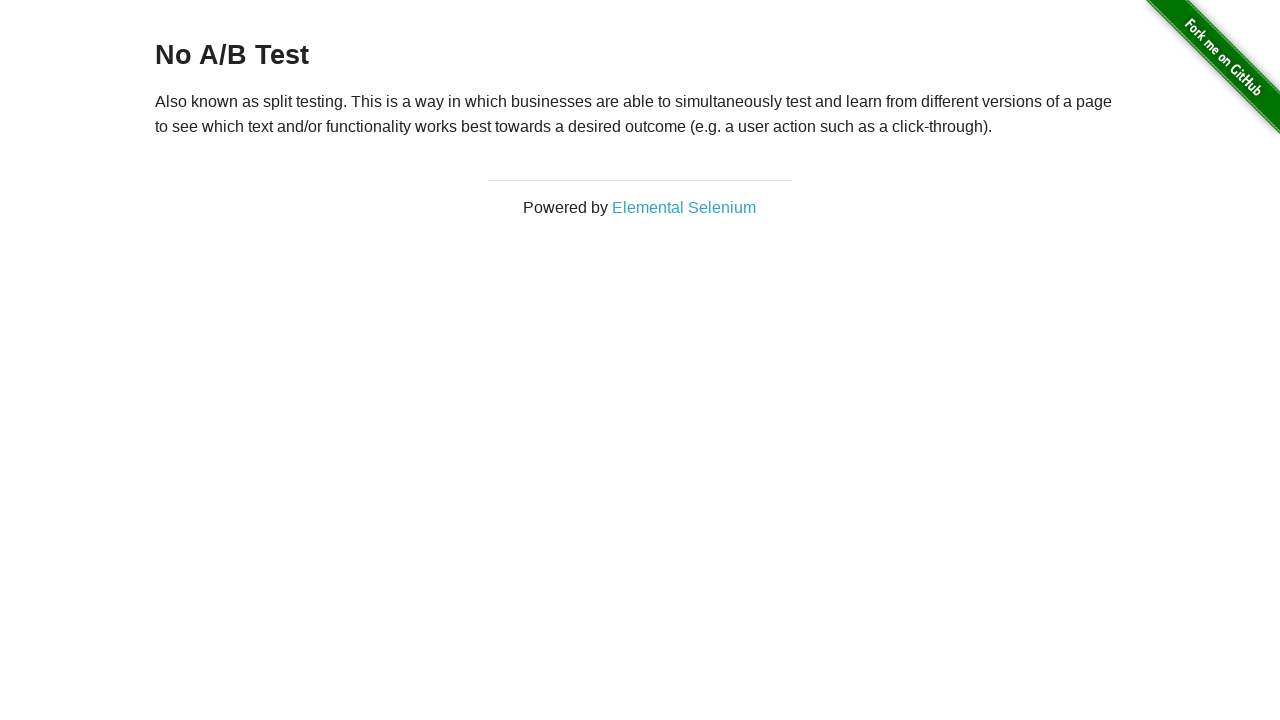

Verified opt-out was successful - heading displays 'No A/B Test'
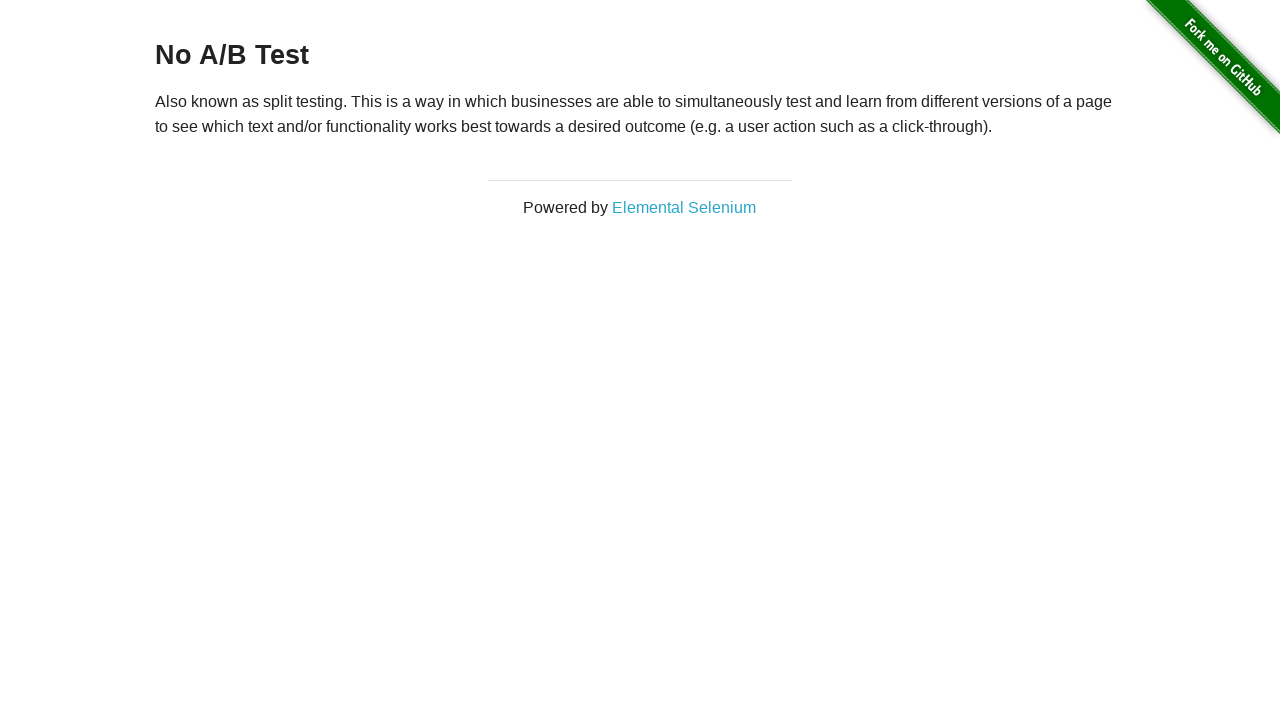

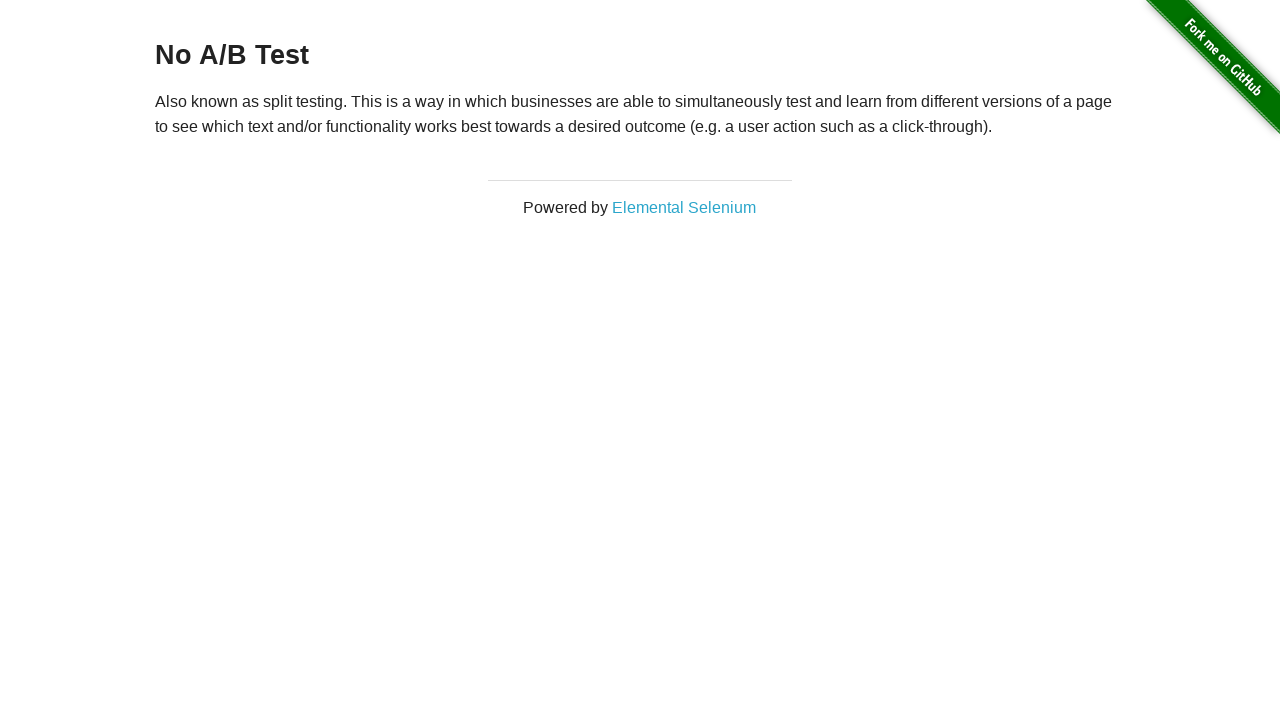